Navigates to TheSportsTak sports news website and verifies the page loads successfully

Starting URL: https://thesportstak.com/

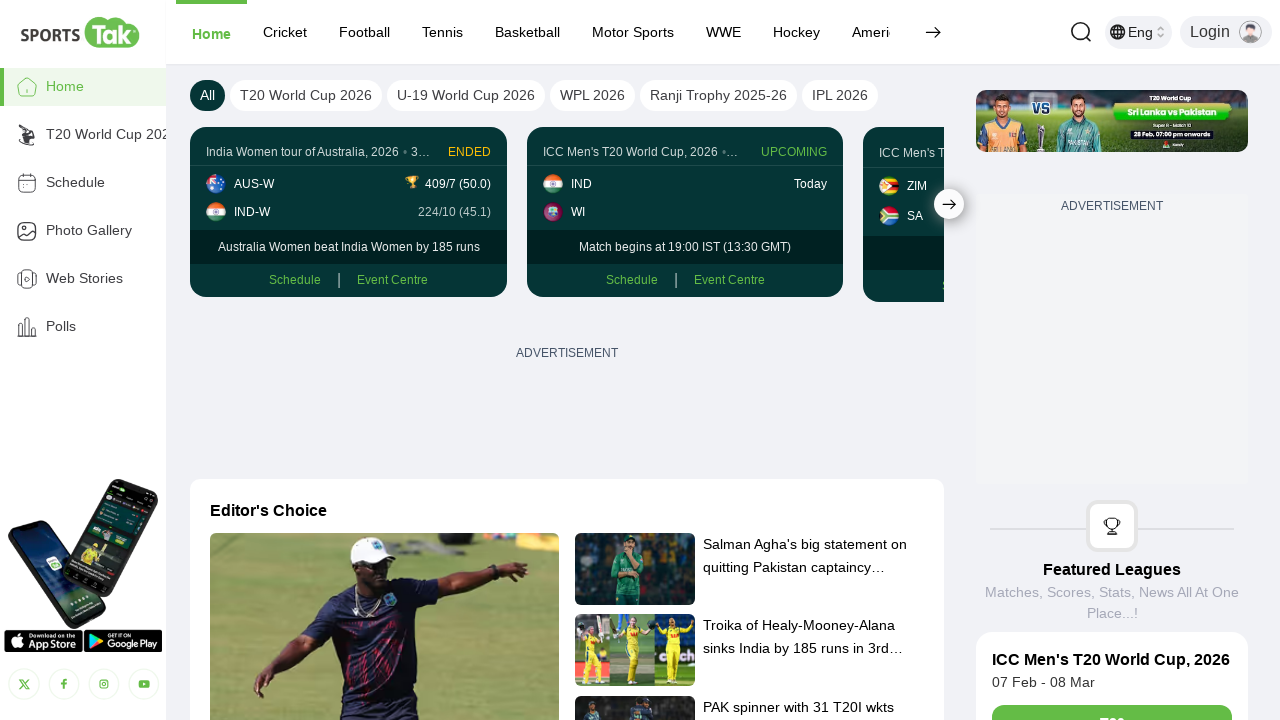

Navigated to TheSportsTak sports news website
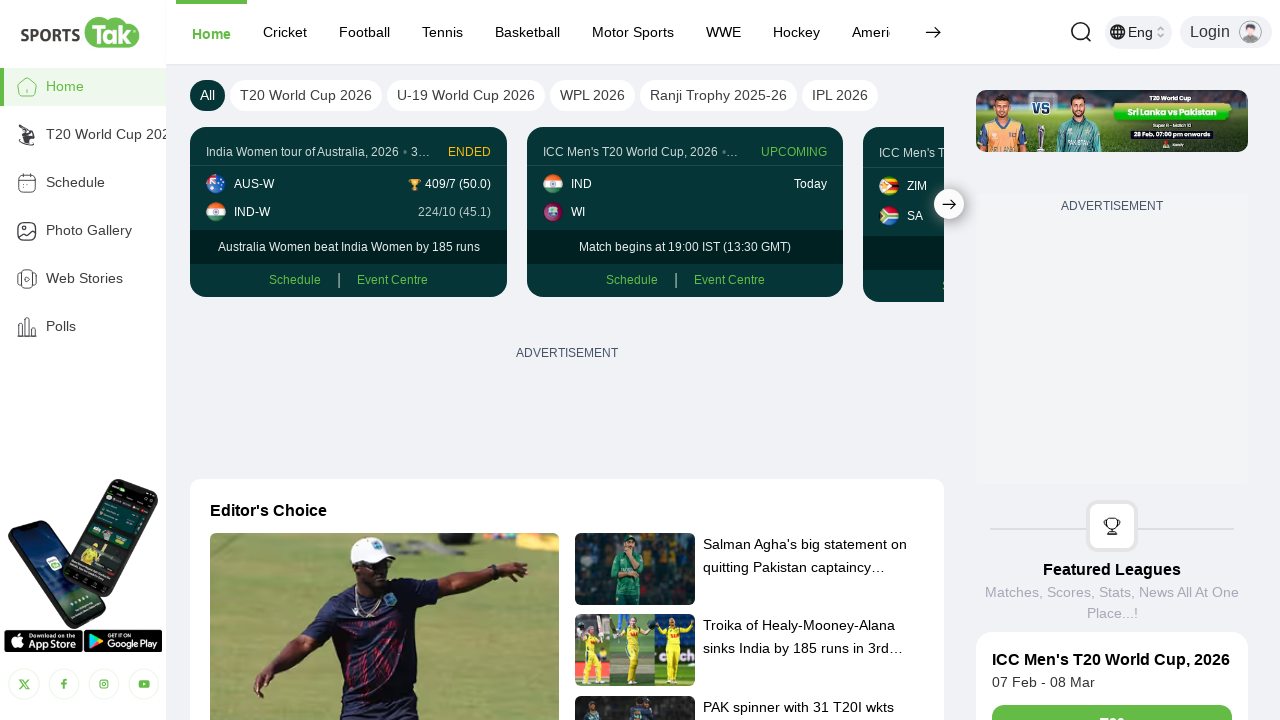

Page DOM content fully loaded
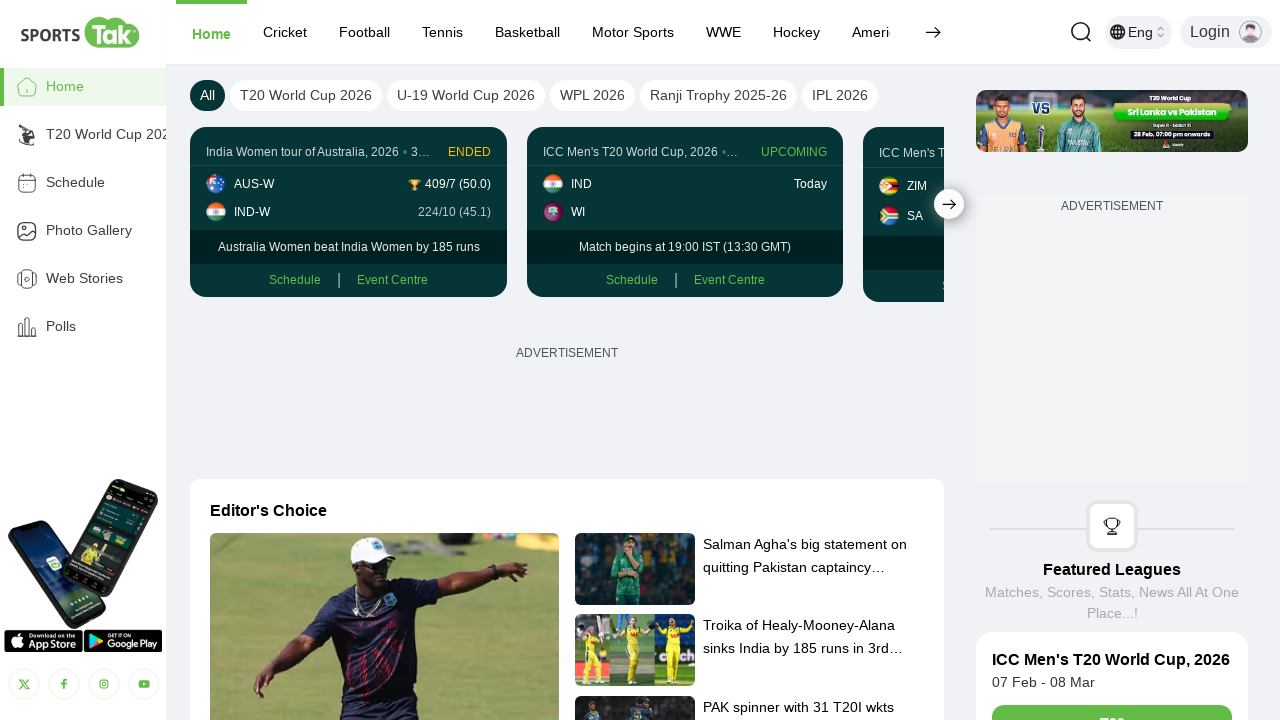

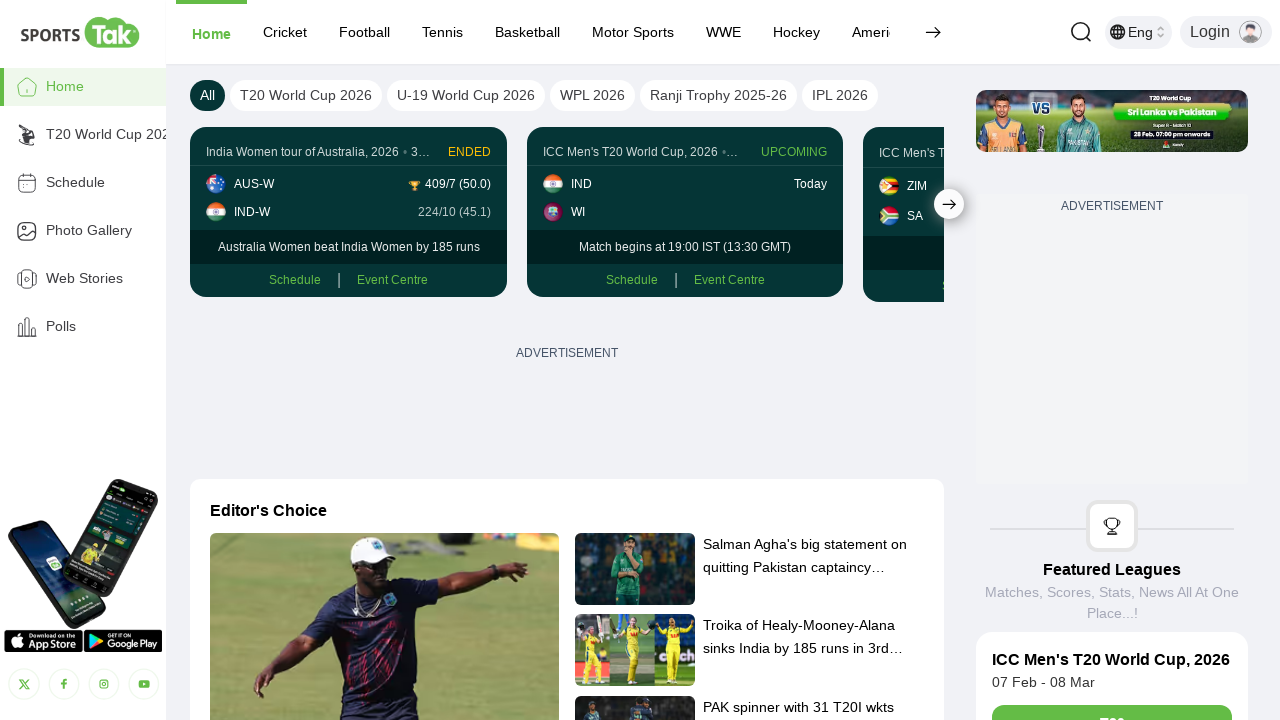